Tests the first checkbox by verifying it starts unchecked, then clicking it to check it

Starting URL: http://the-internet.herokuapp.com/checkboxes

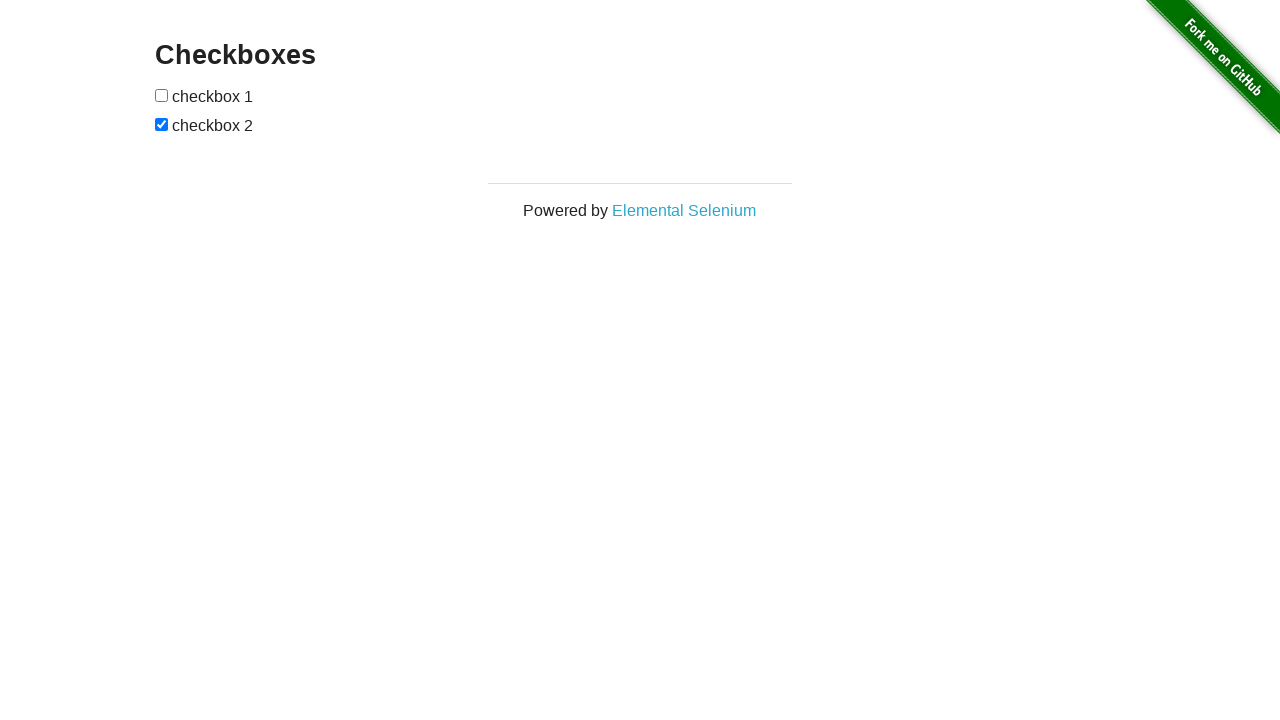

Located the first checkbox element
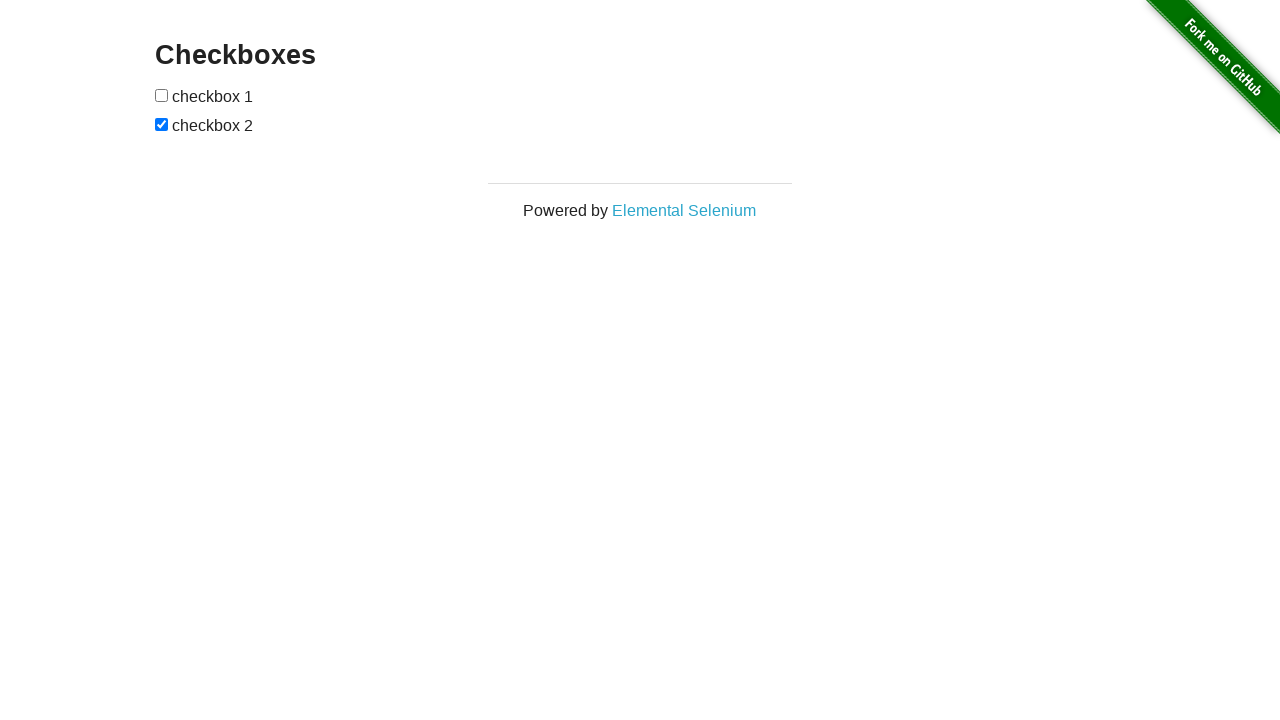

Verified first checkbox starts unchecked
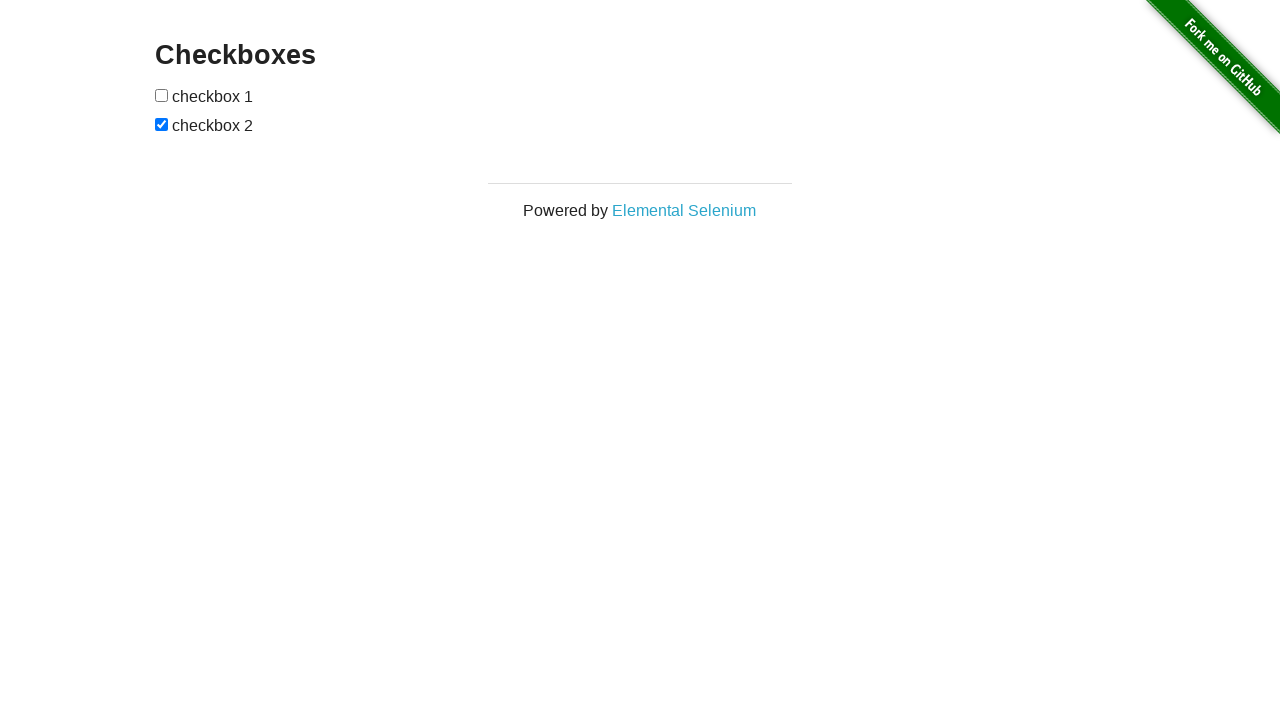

Clicked the first checkbox to check it at (162, 95) on [type=checkbox] >> nth=0
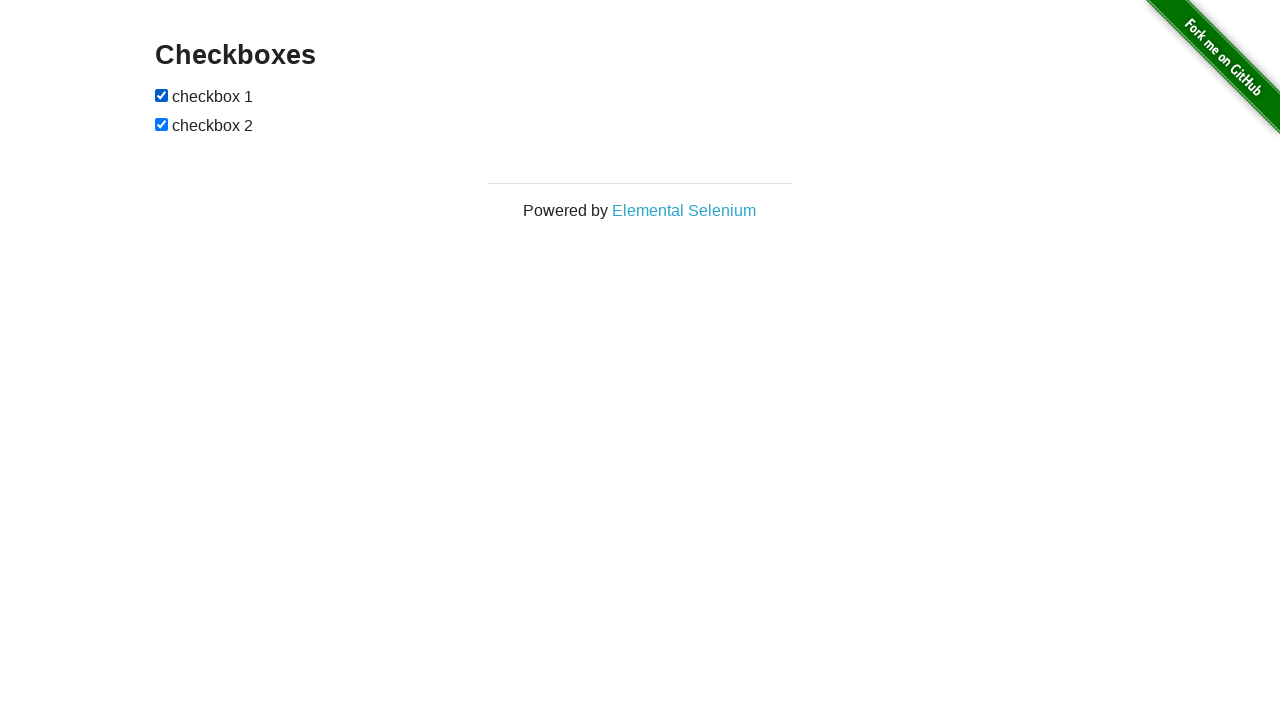

Verified first checkbox is now checked
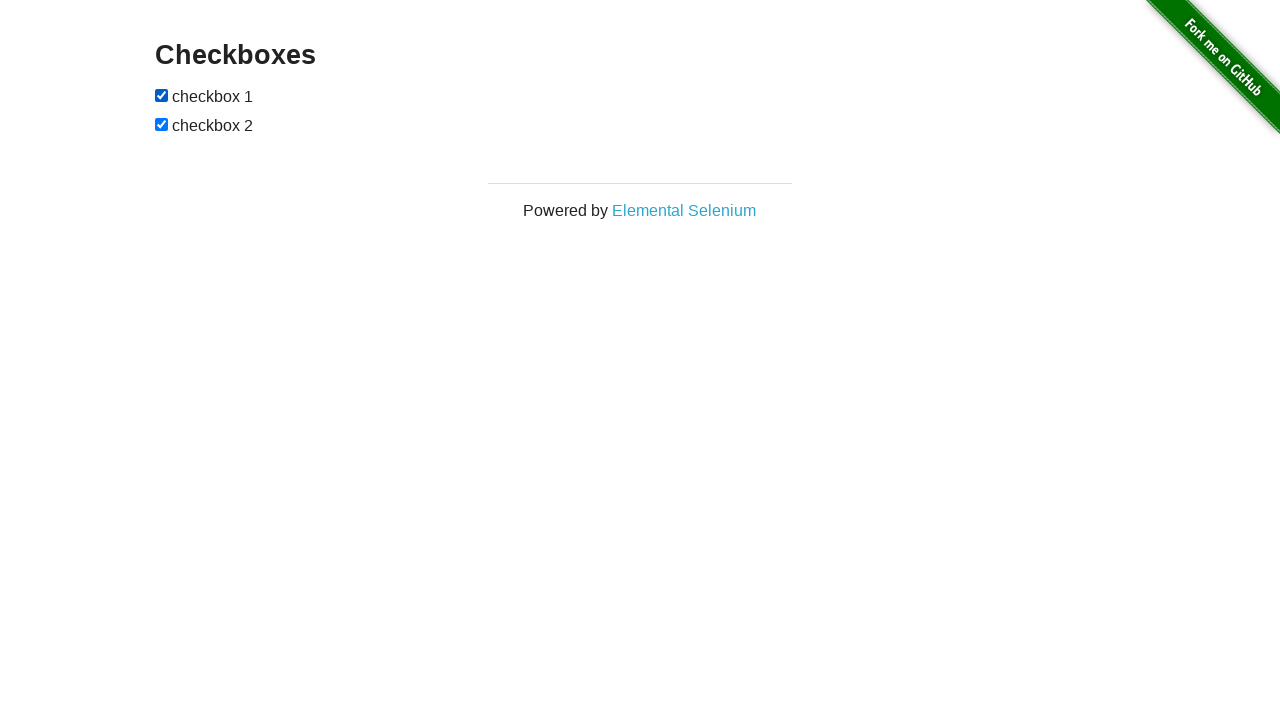

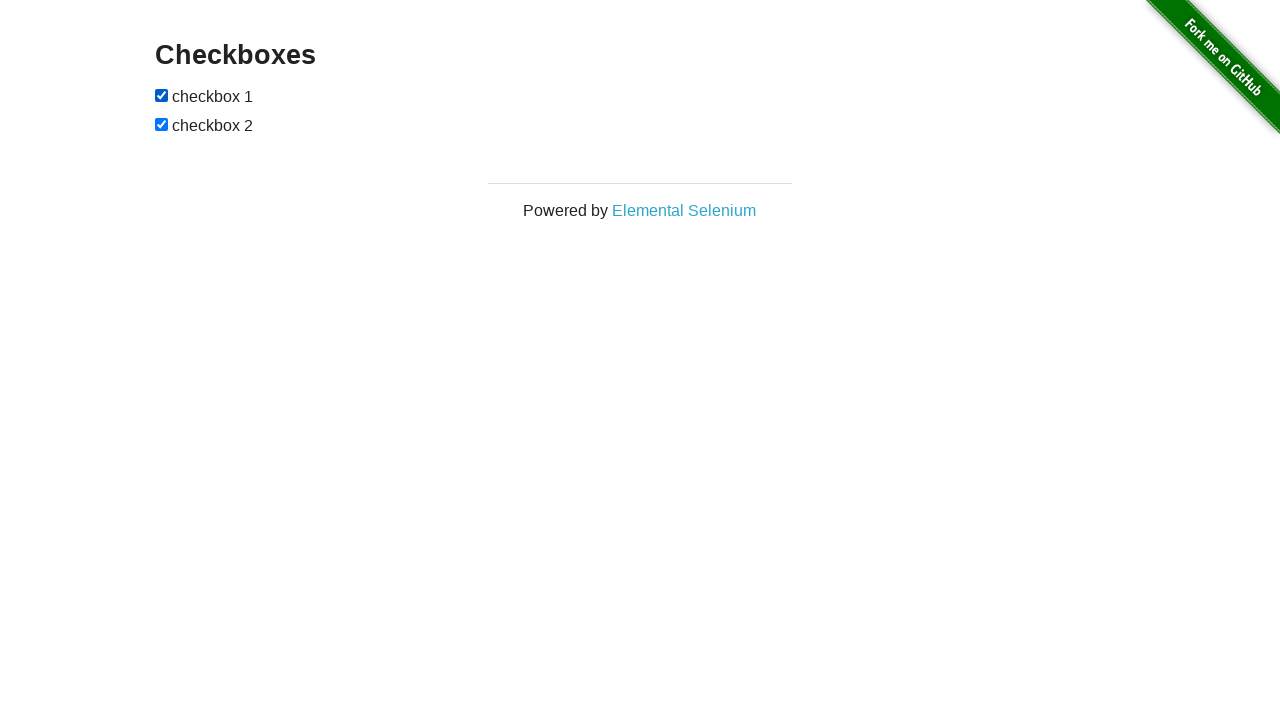